Tests dropdown select menu functionality by interacting with a select element, counting options, and selecting a specific option (Yellow) from the dropdown

Starting URL: https://demoqa.com/select-menu

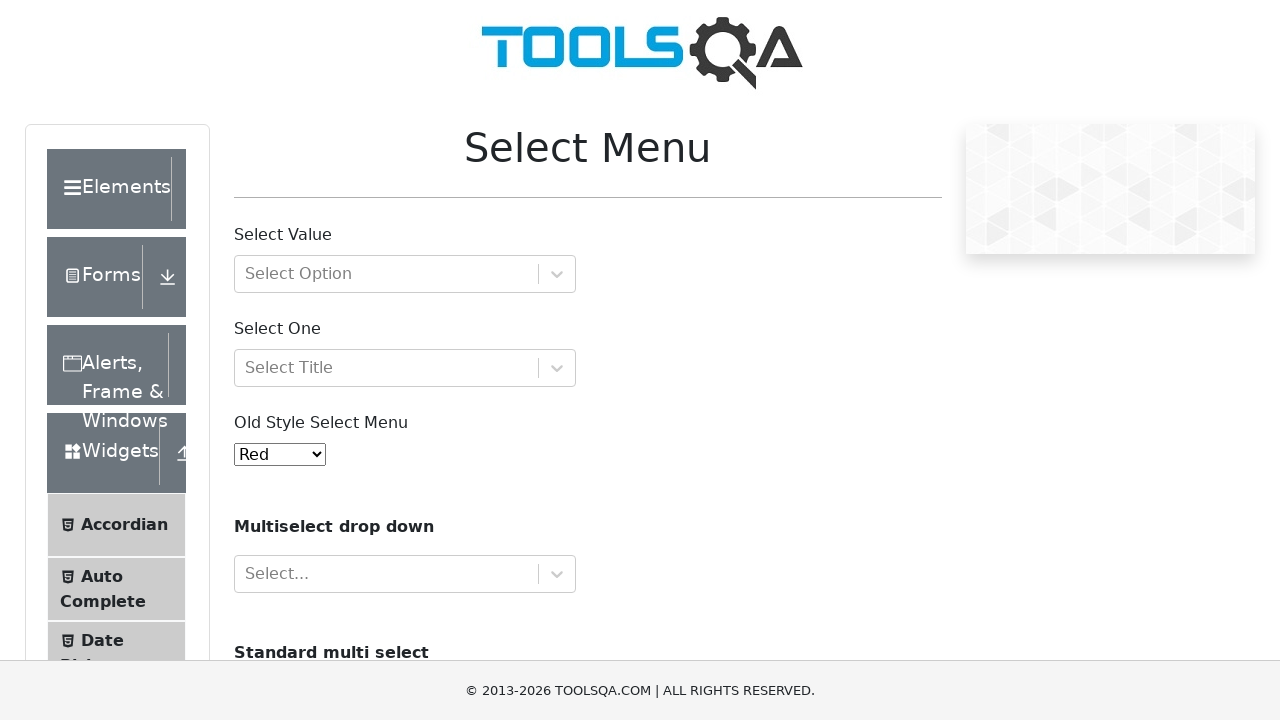

Waited for select menu dropdown to be visible
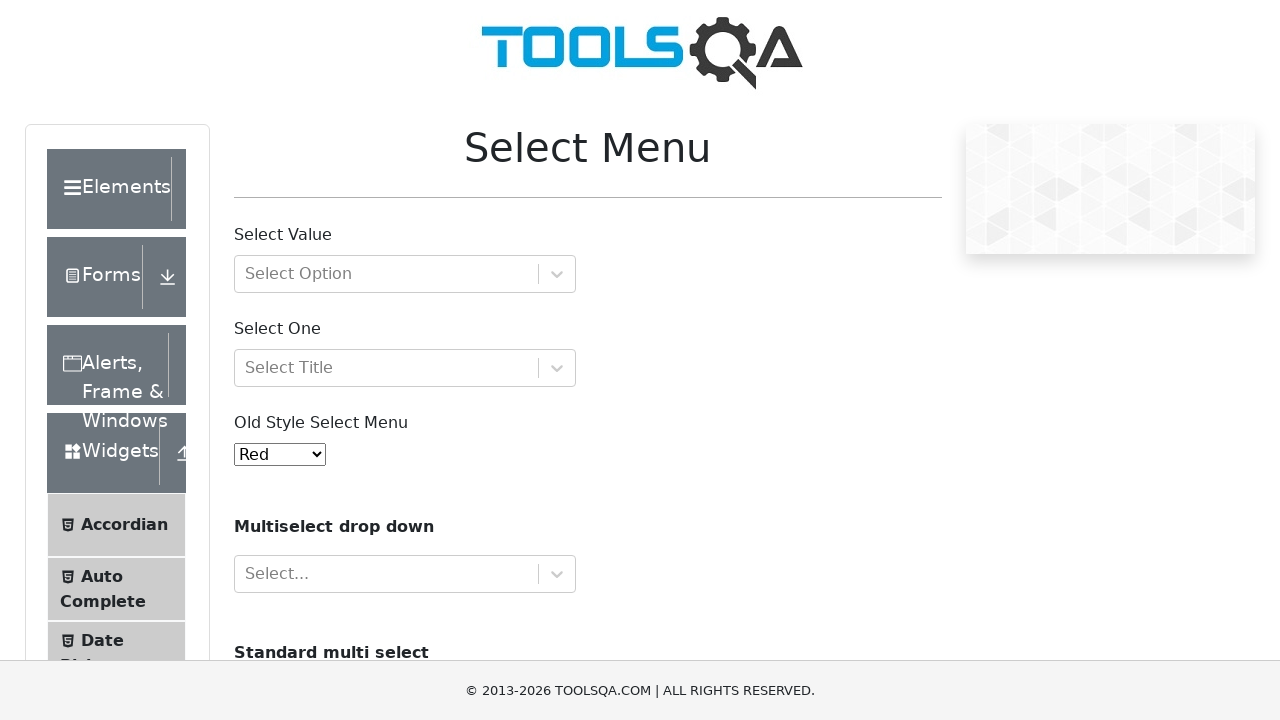

Selected 'Yellow' option from the dropdown on #oldSelectMenu
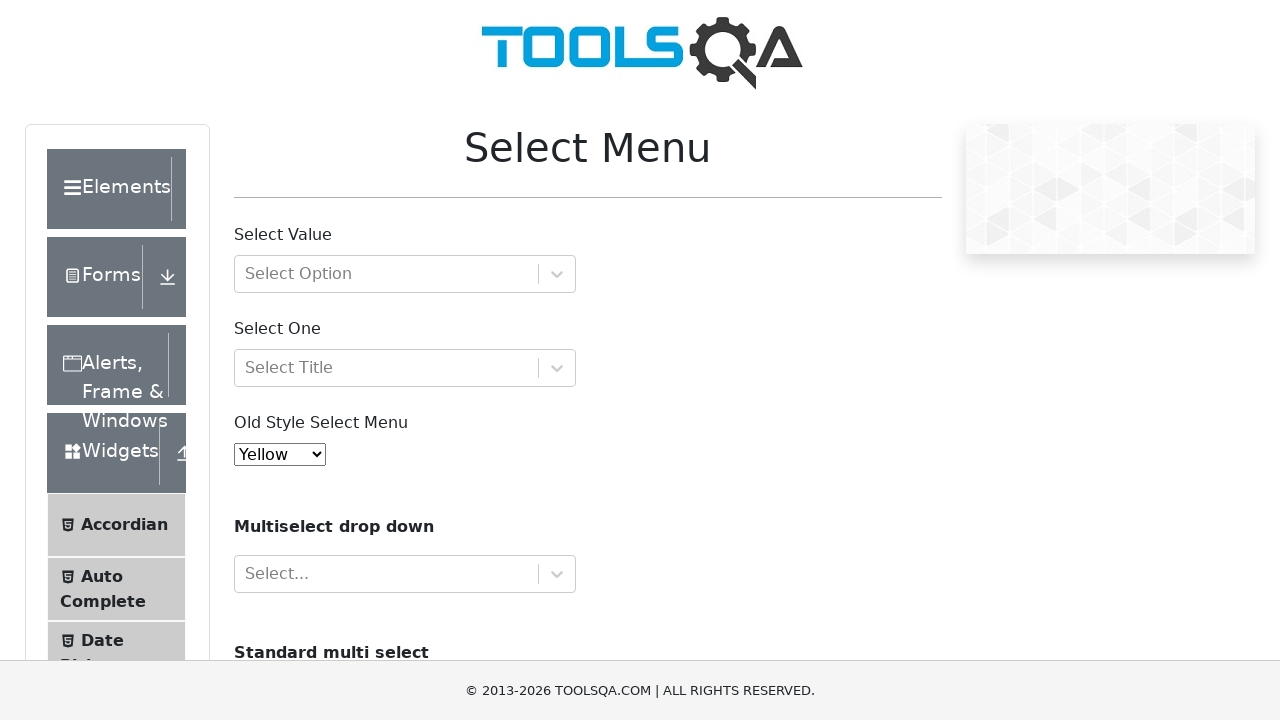

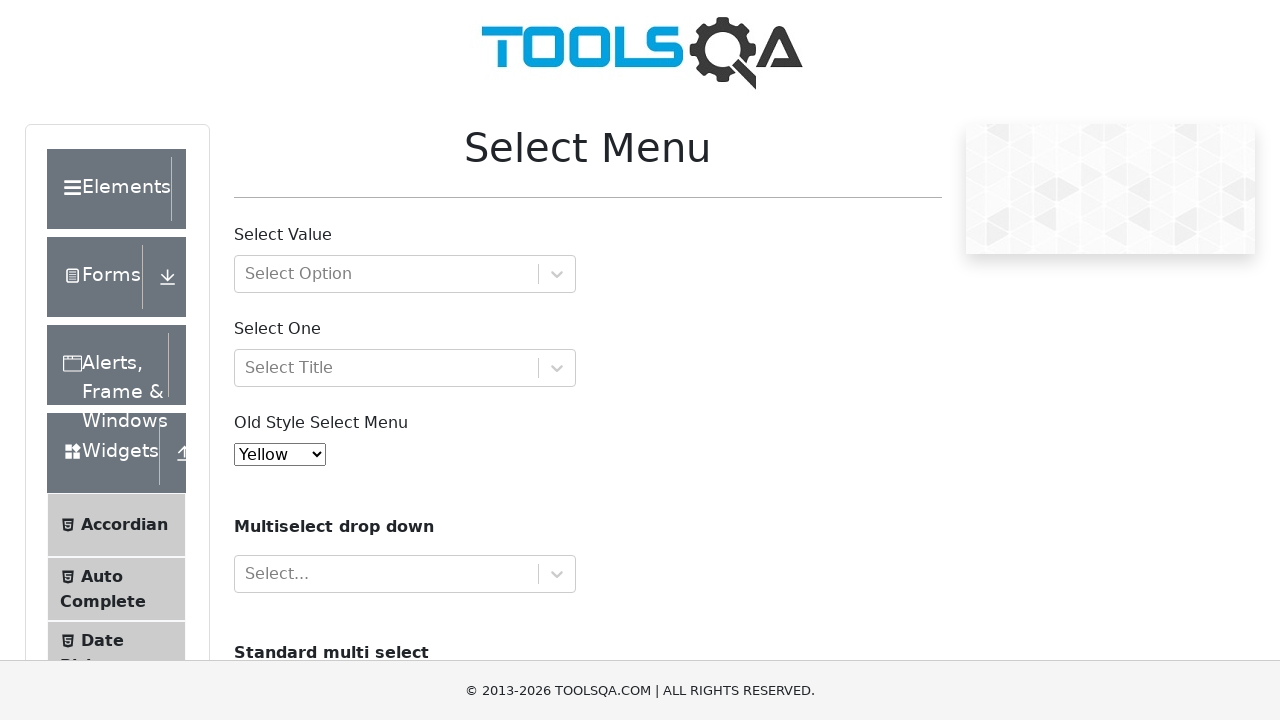